Navigates to the practice testing website and verifies that the page contains anchor links.

Starting URL: https://practice.expandtesting.com/

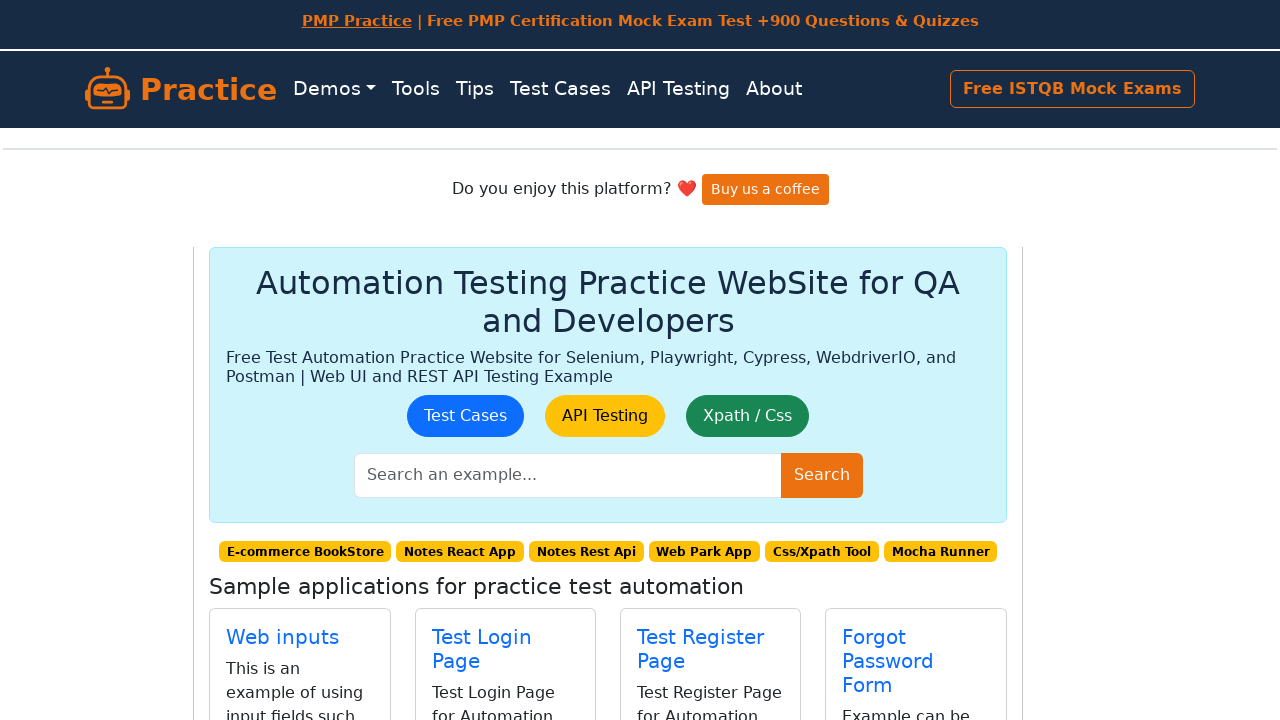

Navigated to practice testing website
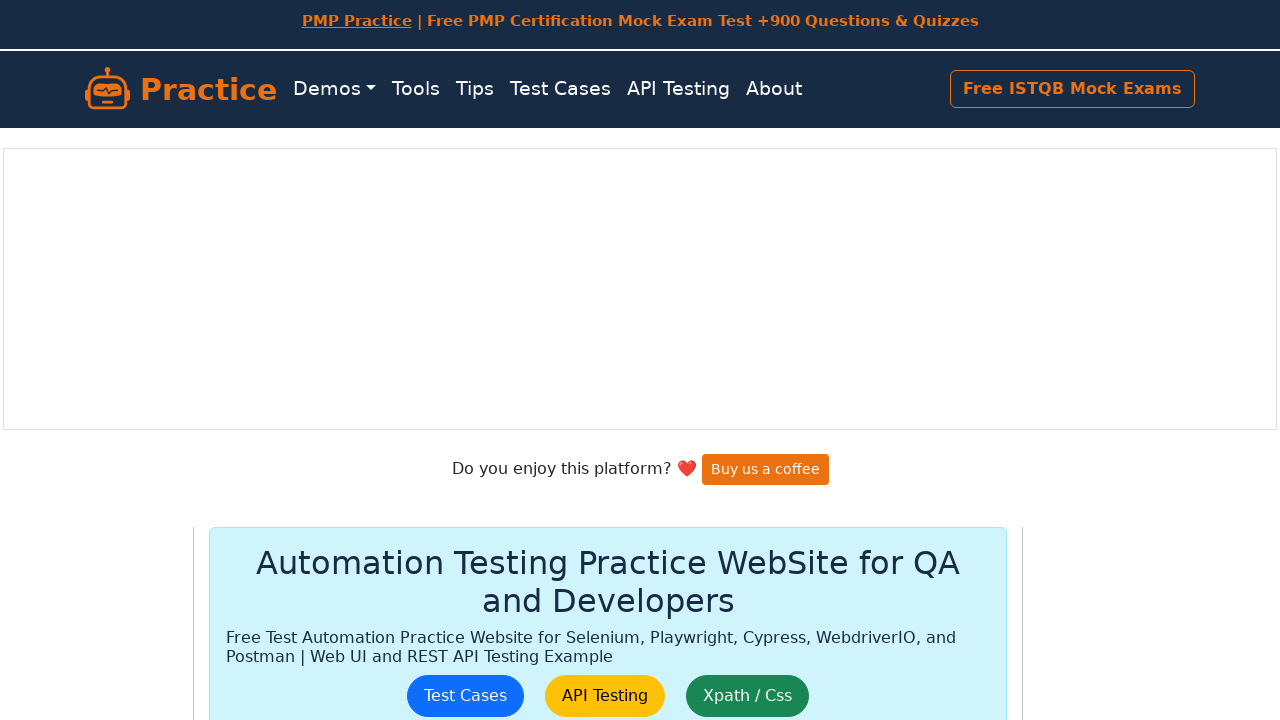

Waited for anchor links to load on the page
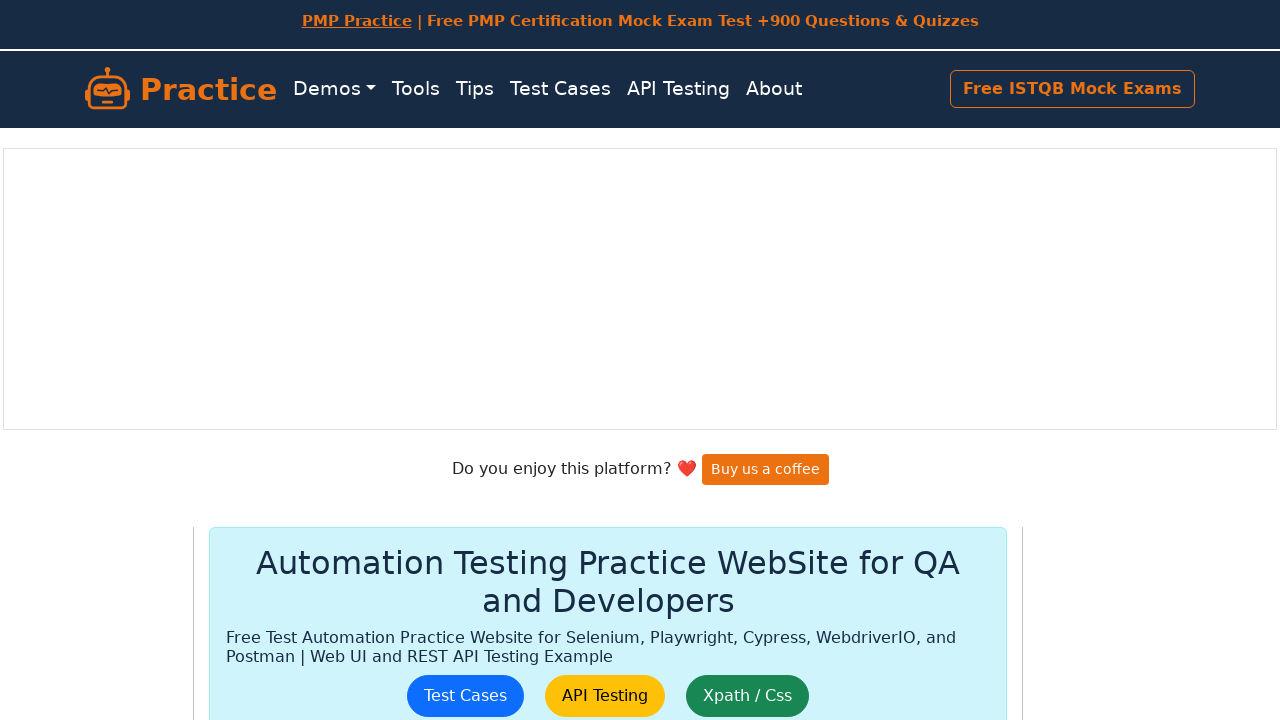

Located all anchor elements on the page
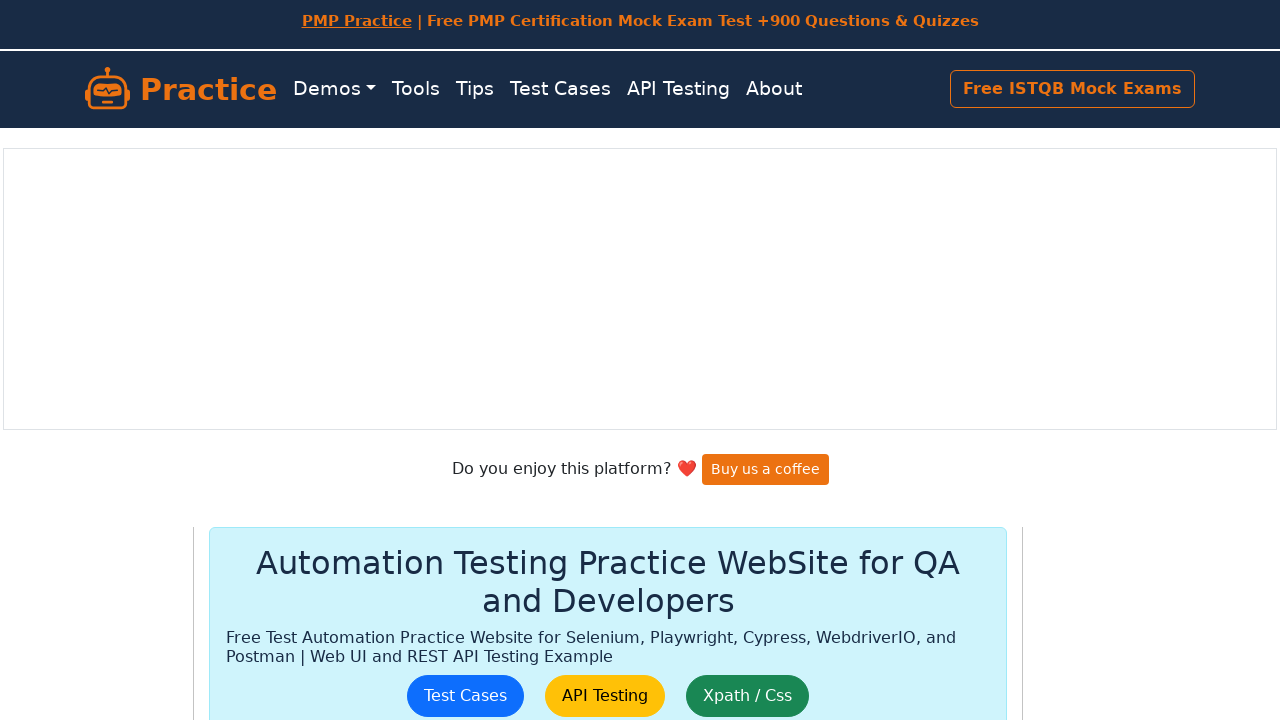

Verified that anchor links are present on the page
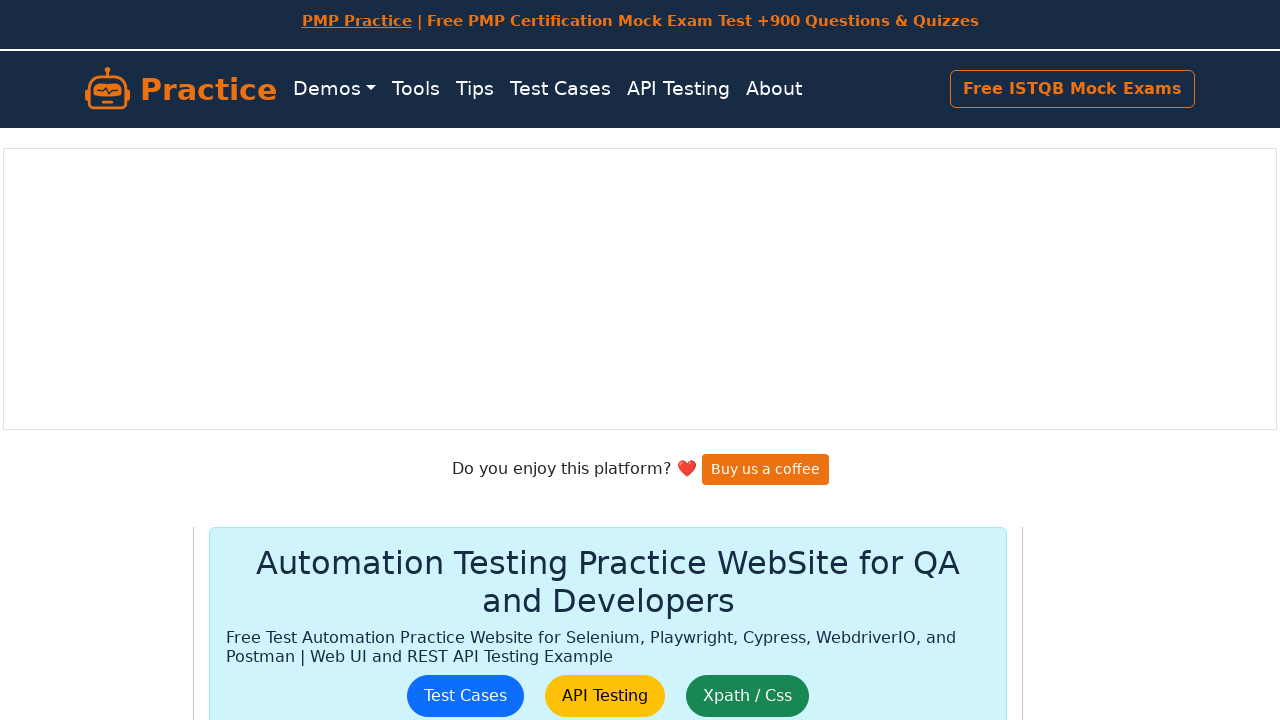

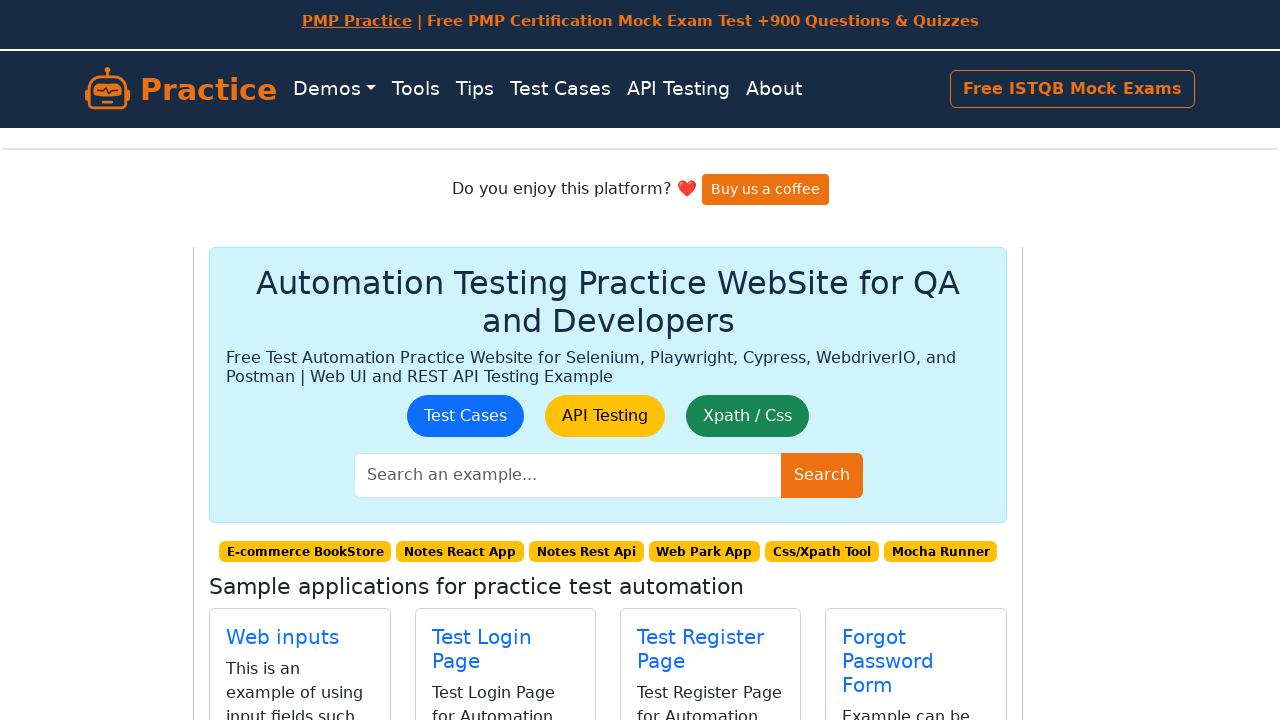